Fills out the RPA Challenge form with contact information including phone number, address, first name, last name, company name, email, and role fields

Starting URL: https://rpachallenge.com/

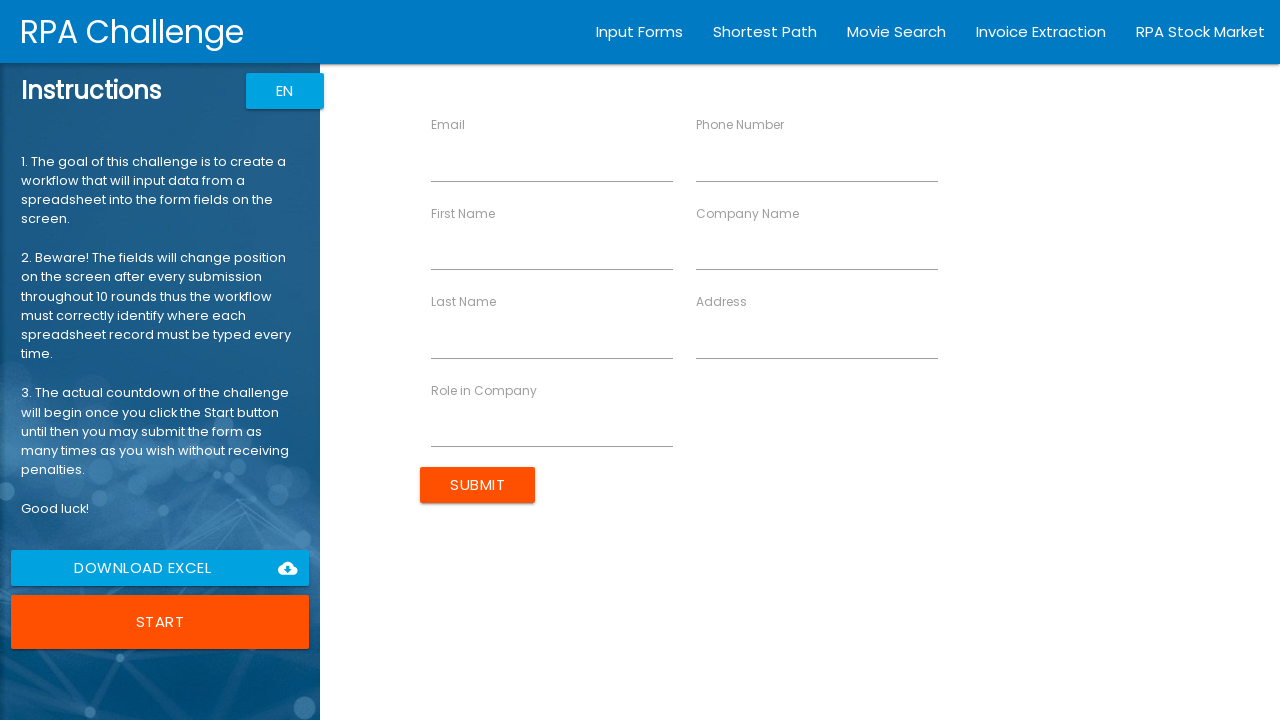

Waited for phone number field to load
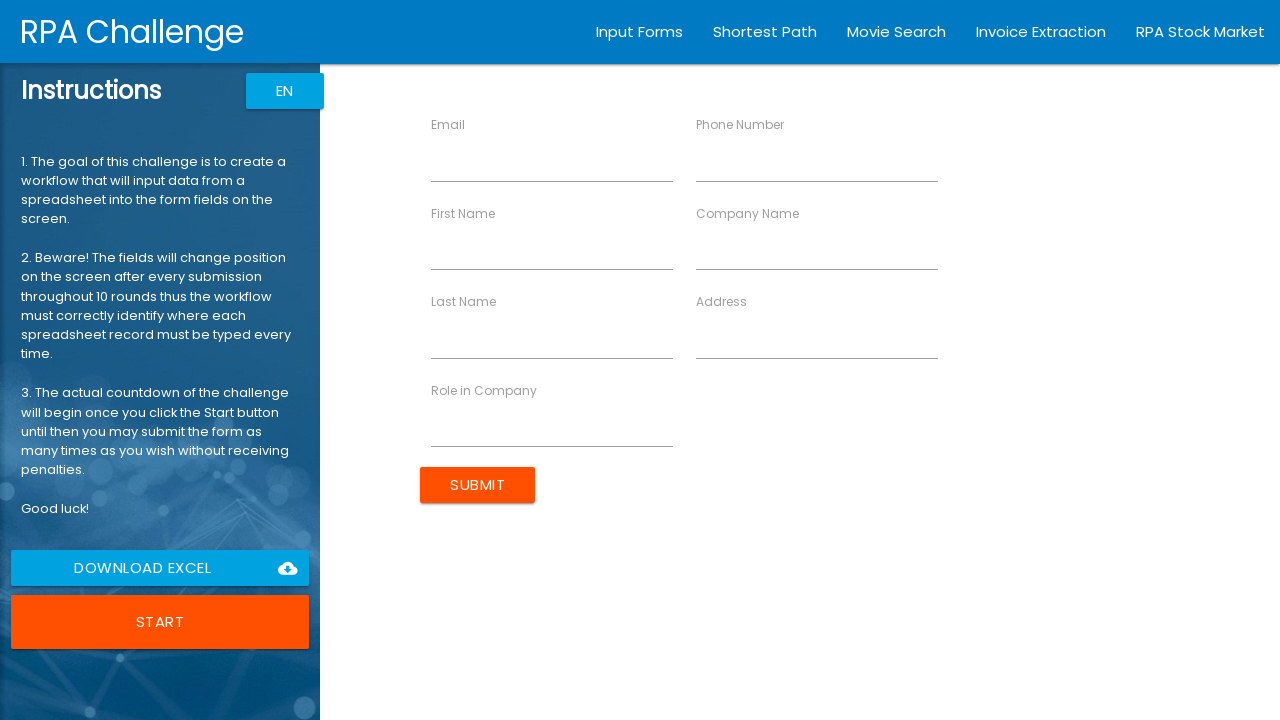

Clicked phone number field at (817, 158) on xpath=//*[@ng-reflect-name='labelPhone']
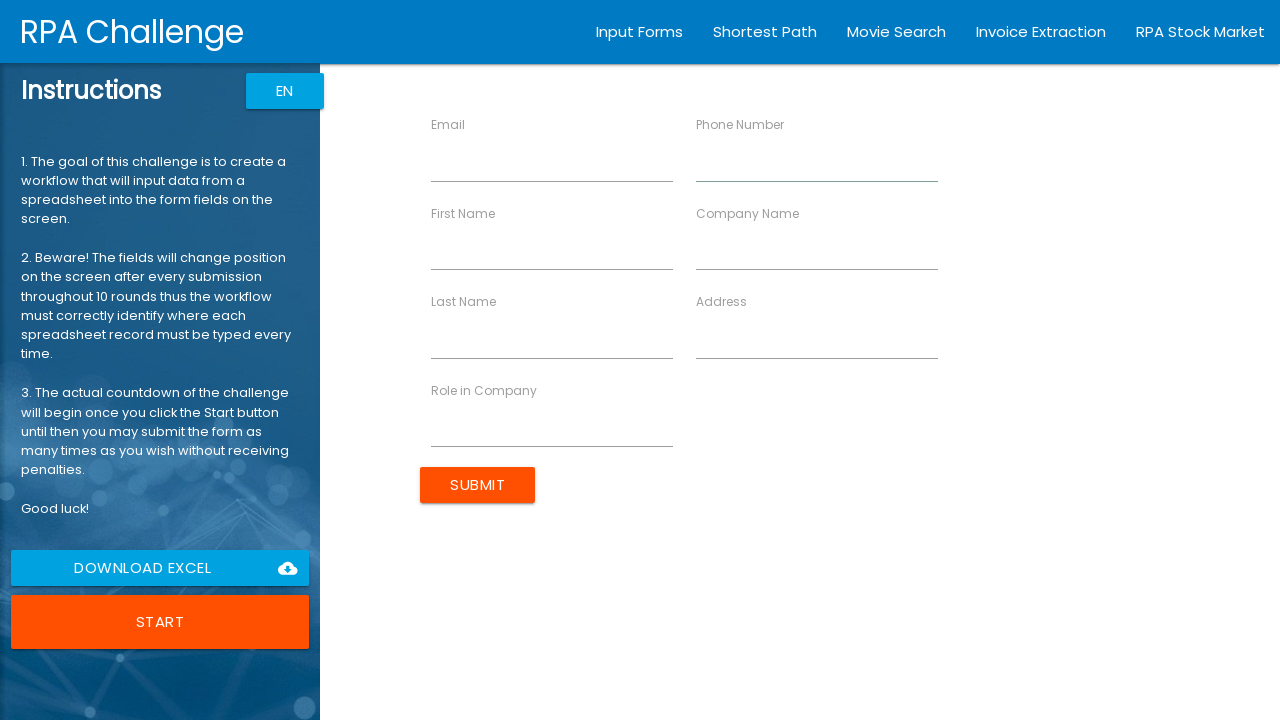

Filled phone number field with '16997330060' on //*[@ng-reflect-name='labelPhone']
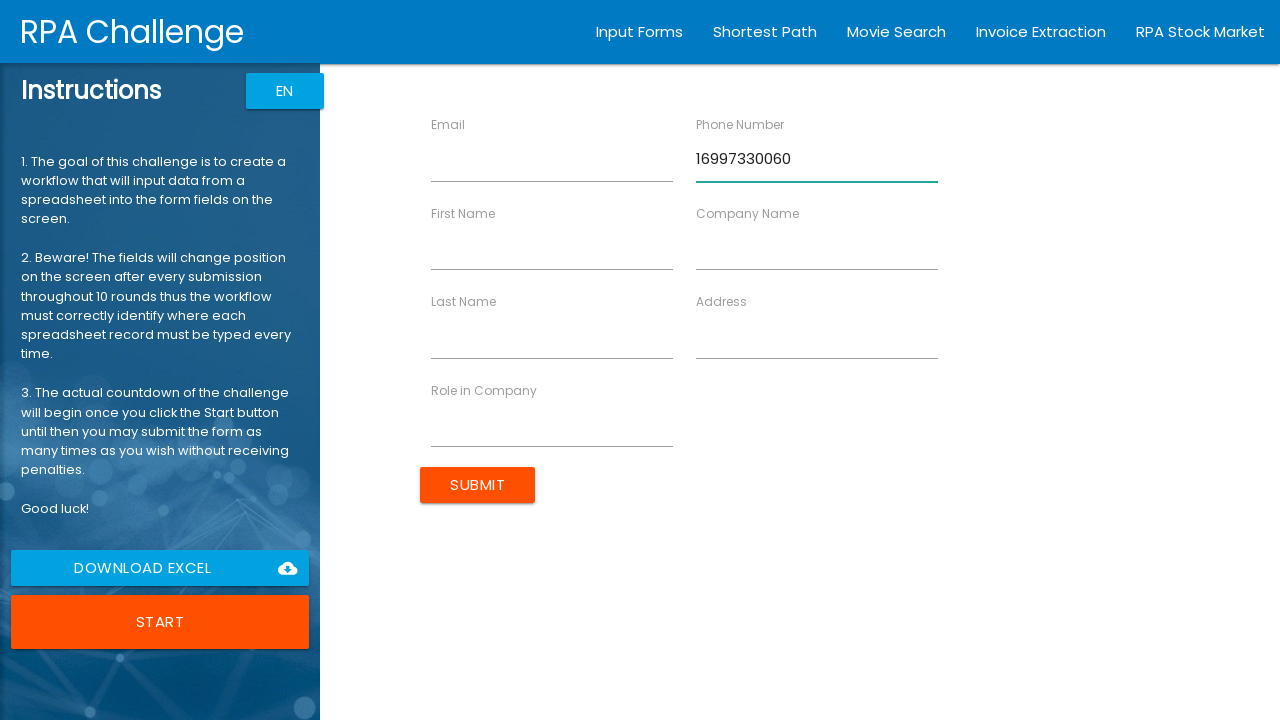

Clicked address field at (817, 336) on xpath=//*[@ng-reflect-name='labelAddress']
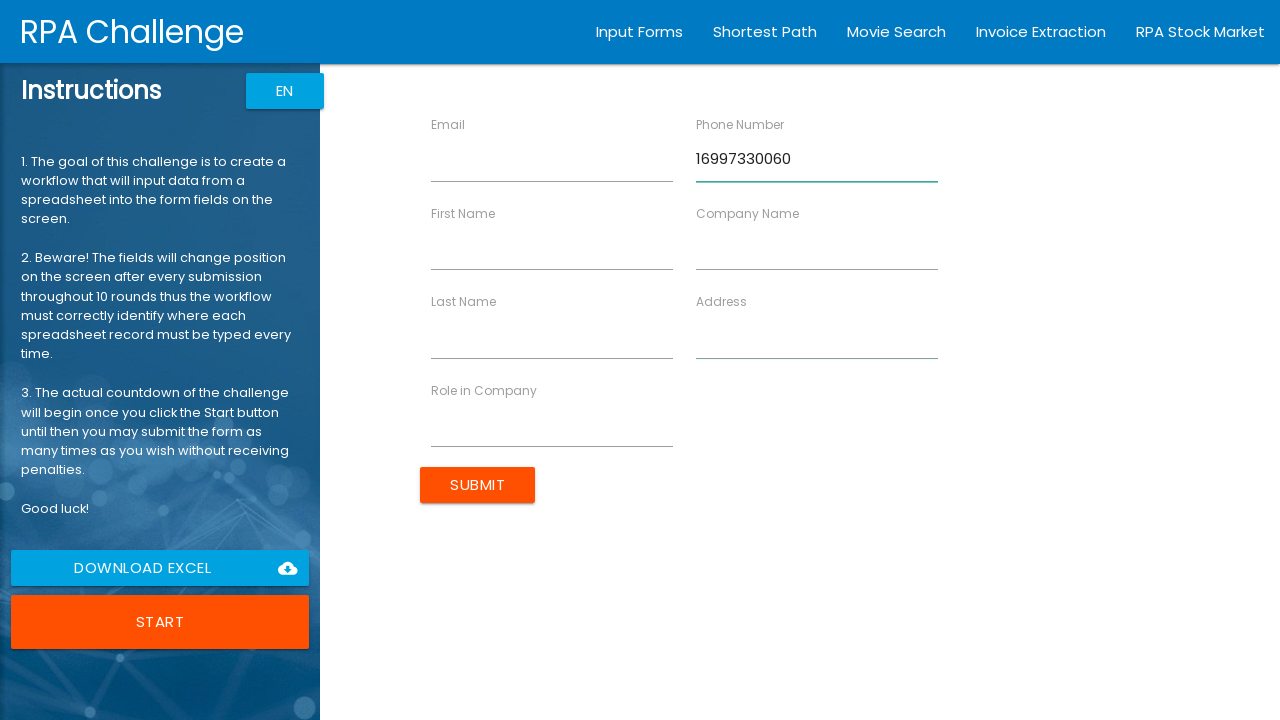

Filled address field with '98 North Road' on //*[@ng-reflect-name='labelAddress']
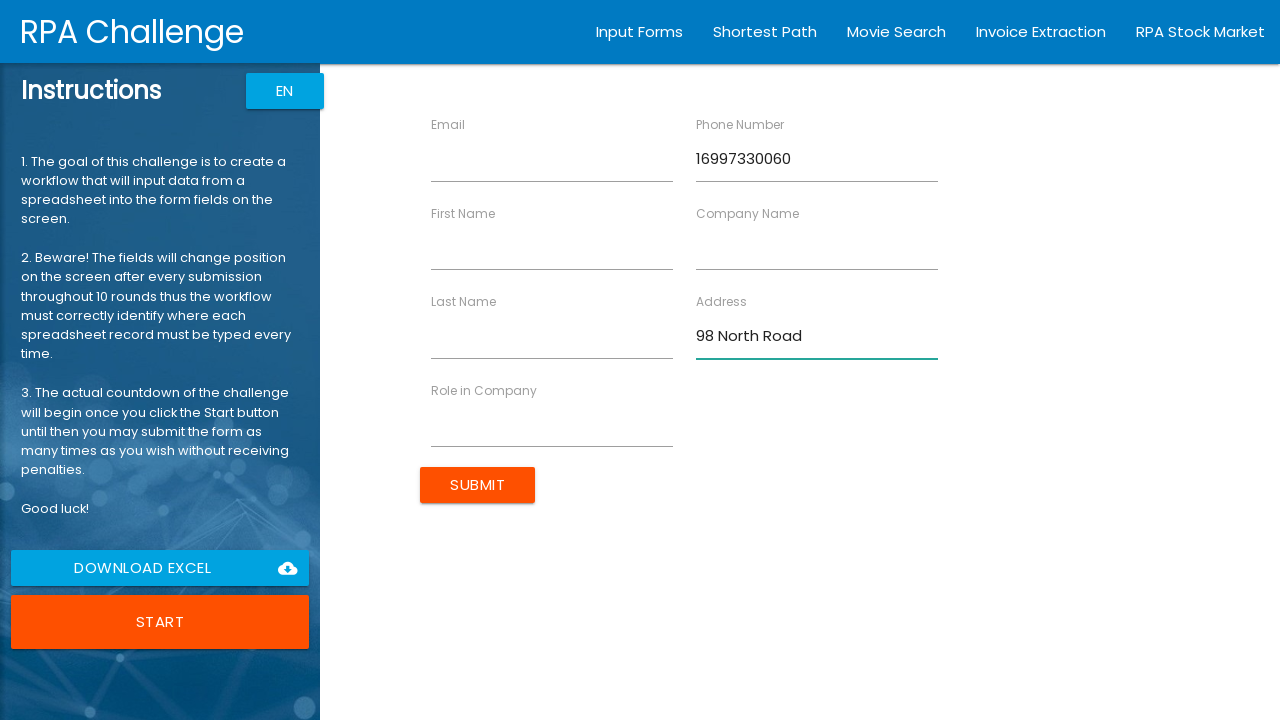

Clicked first name field at (552, 247) on xpath=//*[@ng-reflect-name='labelFirstName']
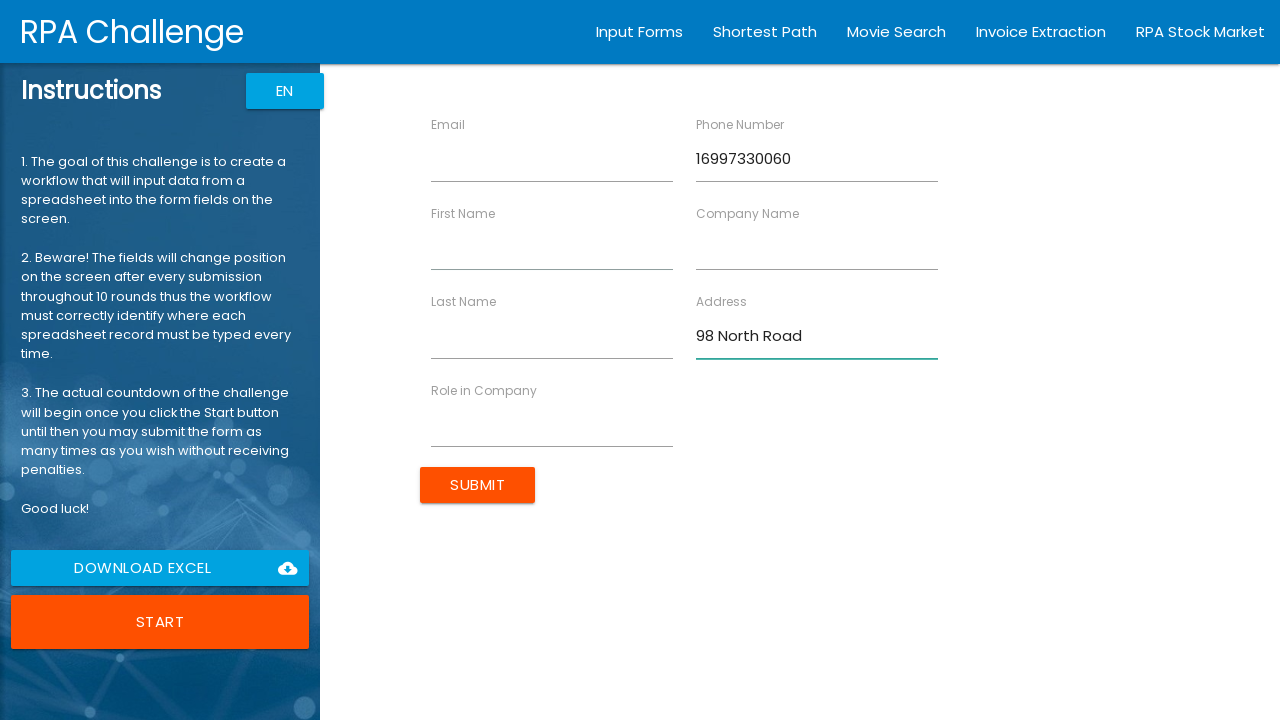

Filled first name field with 'Levy' on //*[@ng-reflect-name='labelFirstName']
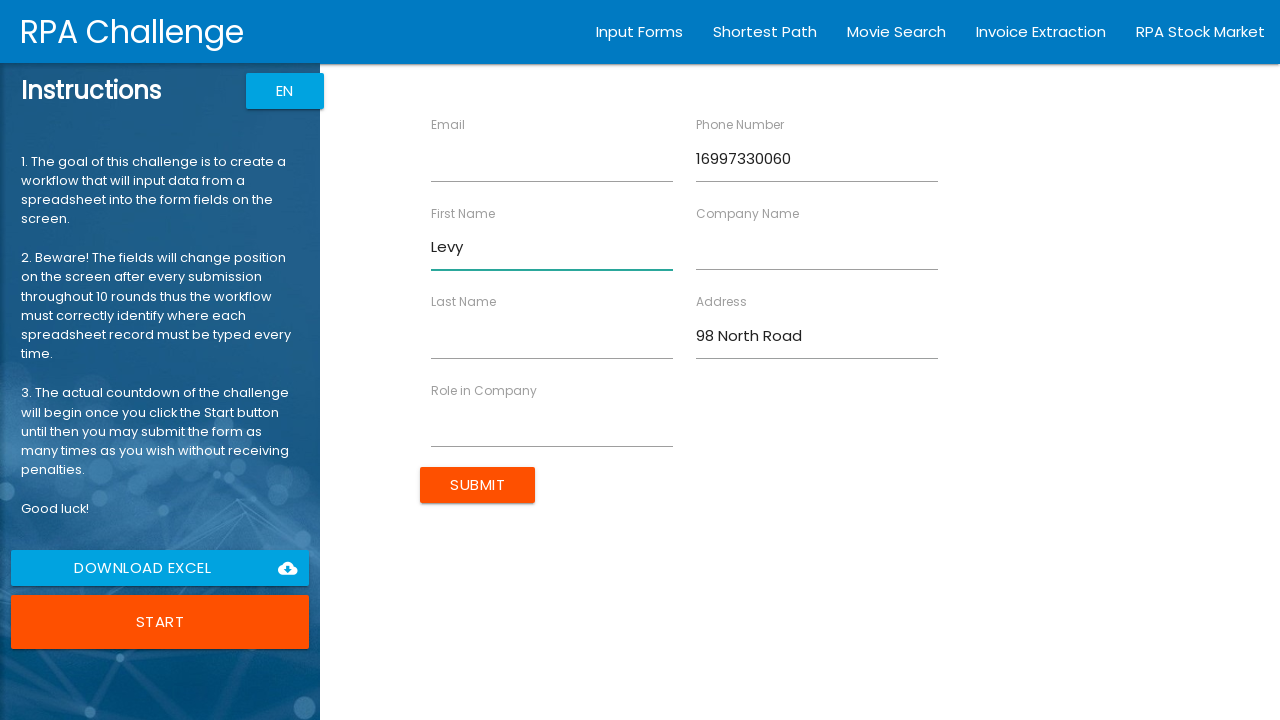

Clicked last name field at (552, 336) on xpath=//*[@ng-reflect-name='labelLastName']
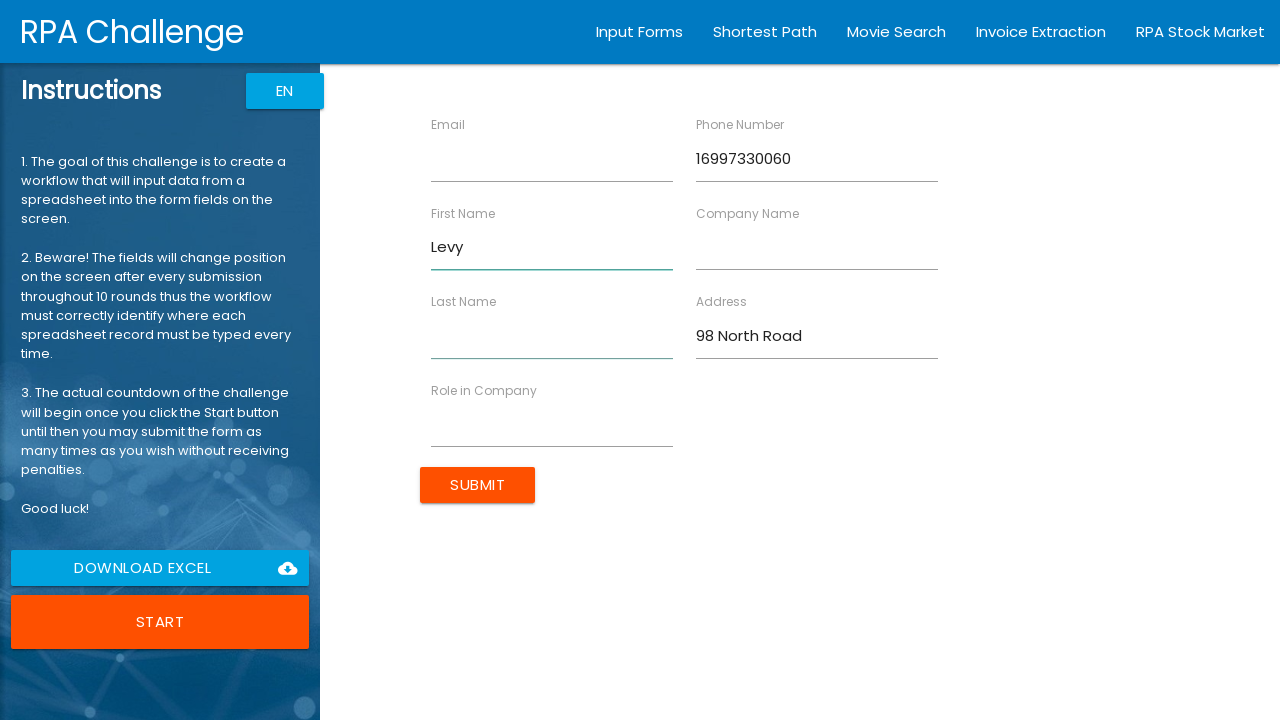

Filled last name field with 'Cruz' on //*[@ng-reflect-name='labelLastName']
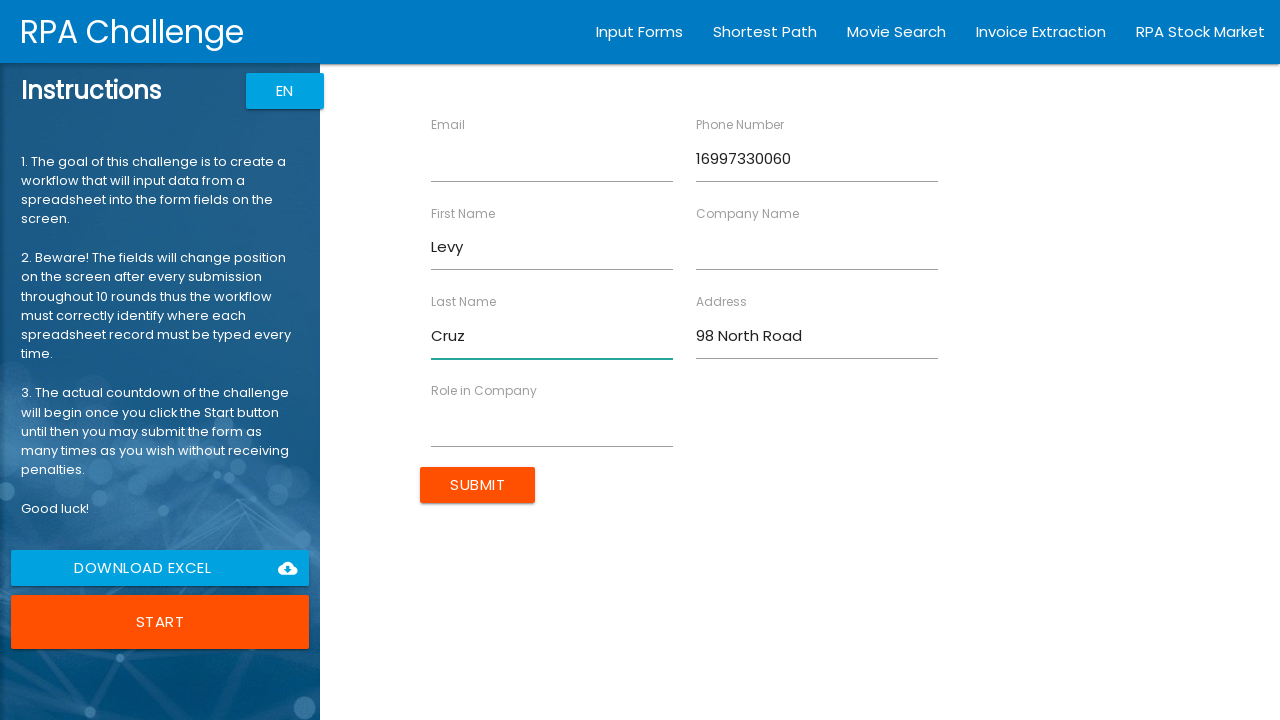

Clicked company name field at (817, 247) on xpath=//*[@ng-reflect-name='labelCompanyName']
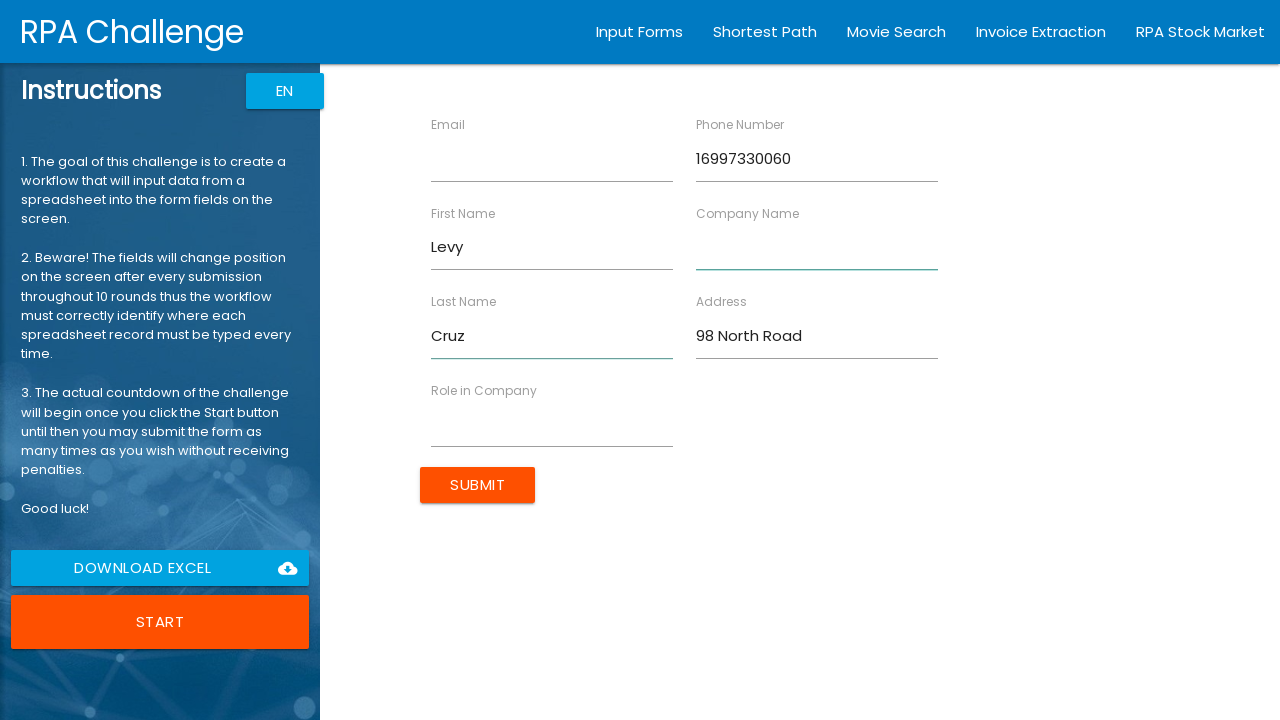

Filled company name field with 'LMC Factory' on //*[@ng-reflect-name='labelCompanyName']
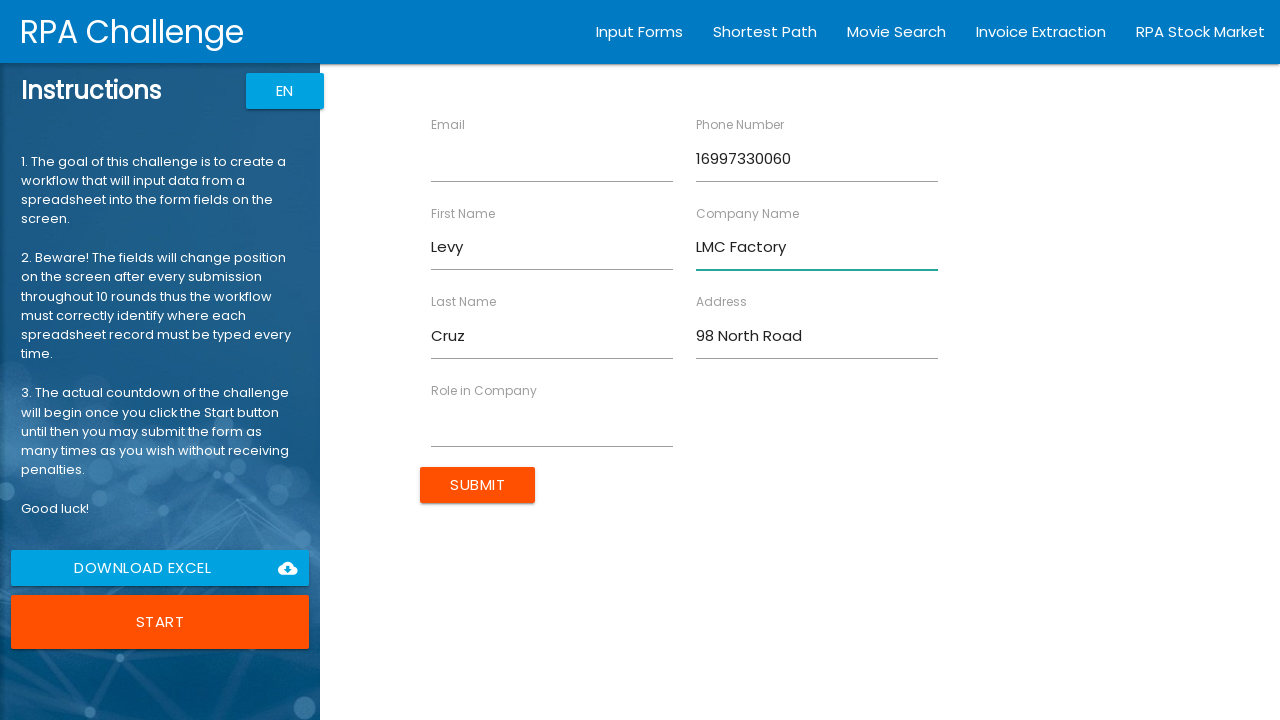

Clicked email field at (552, 158) on xpath=//*[@ng-reflect-name='labelEmail']
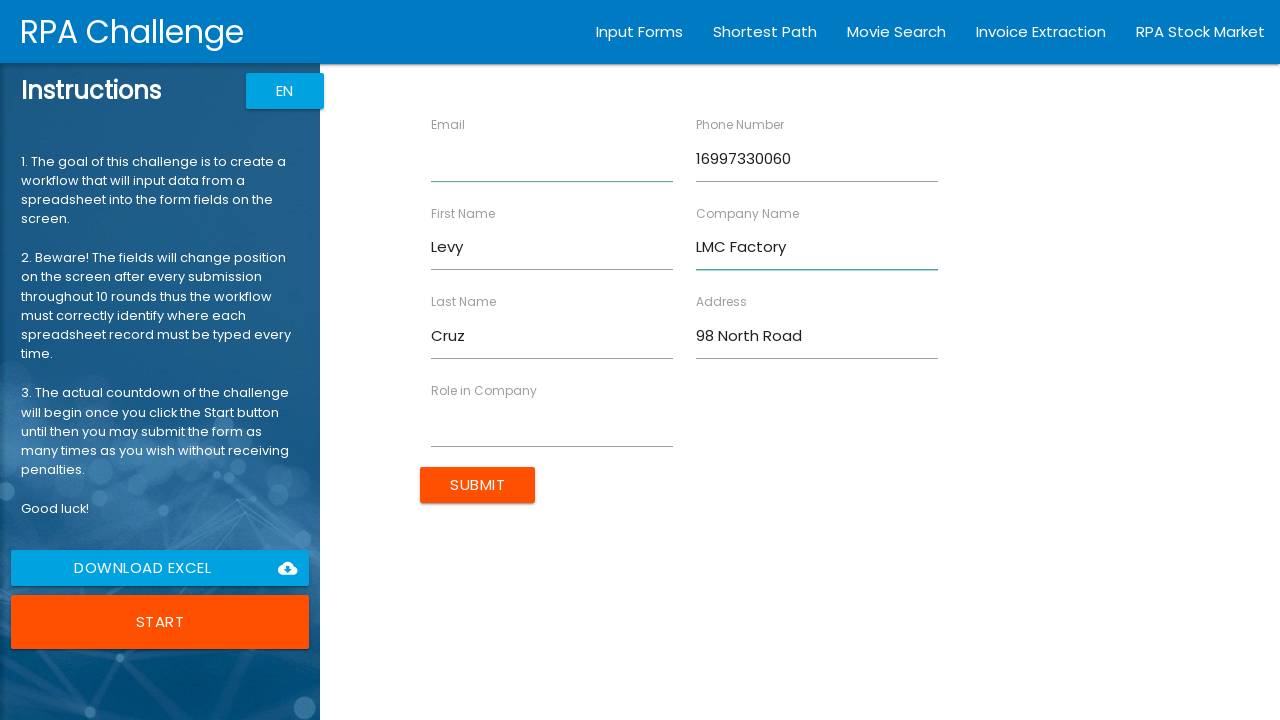

Filled email field with 'levymcruz@gmail.com' on //*[@ng-reflect-name='labelEmail']
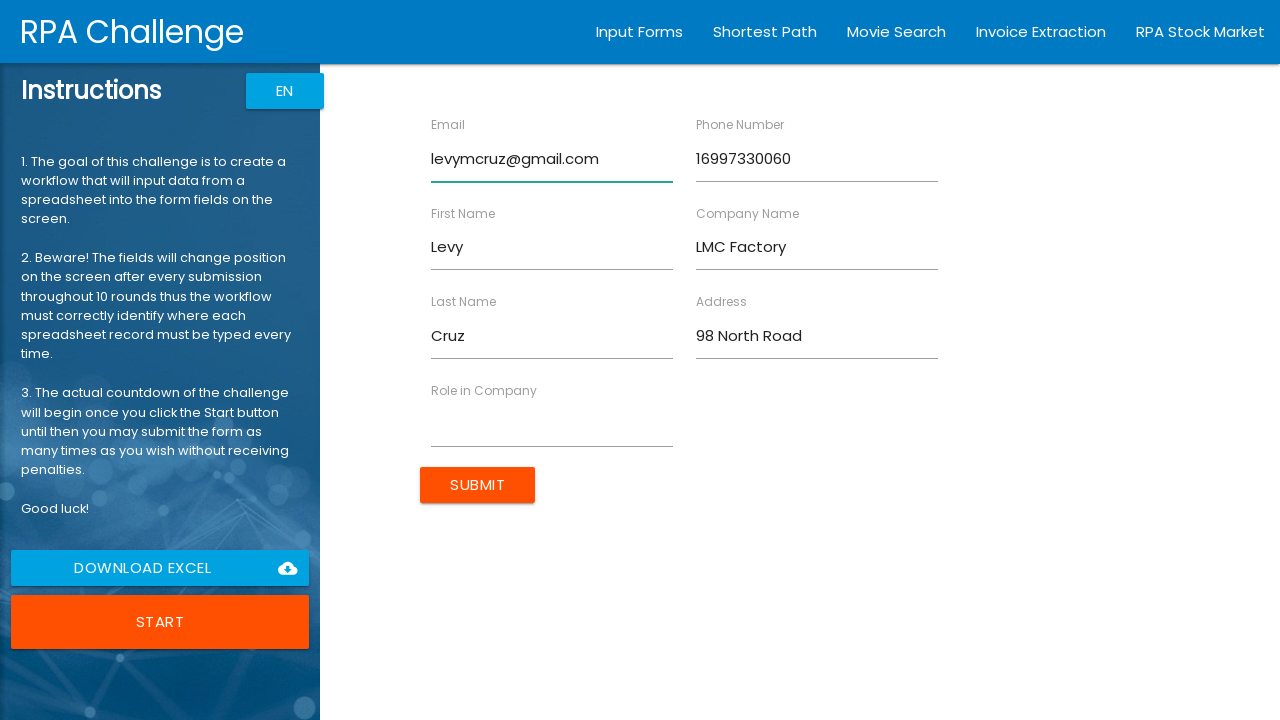

Clicked role field at (552, 424) on xpath=//*[@ng-reflect-name='labelRole']
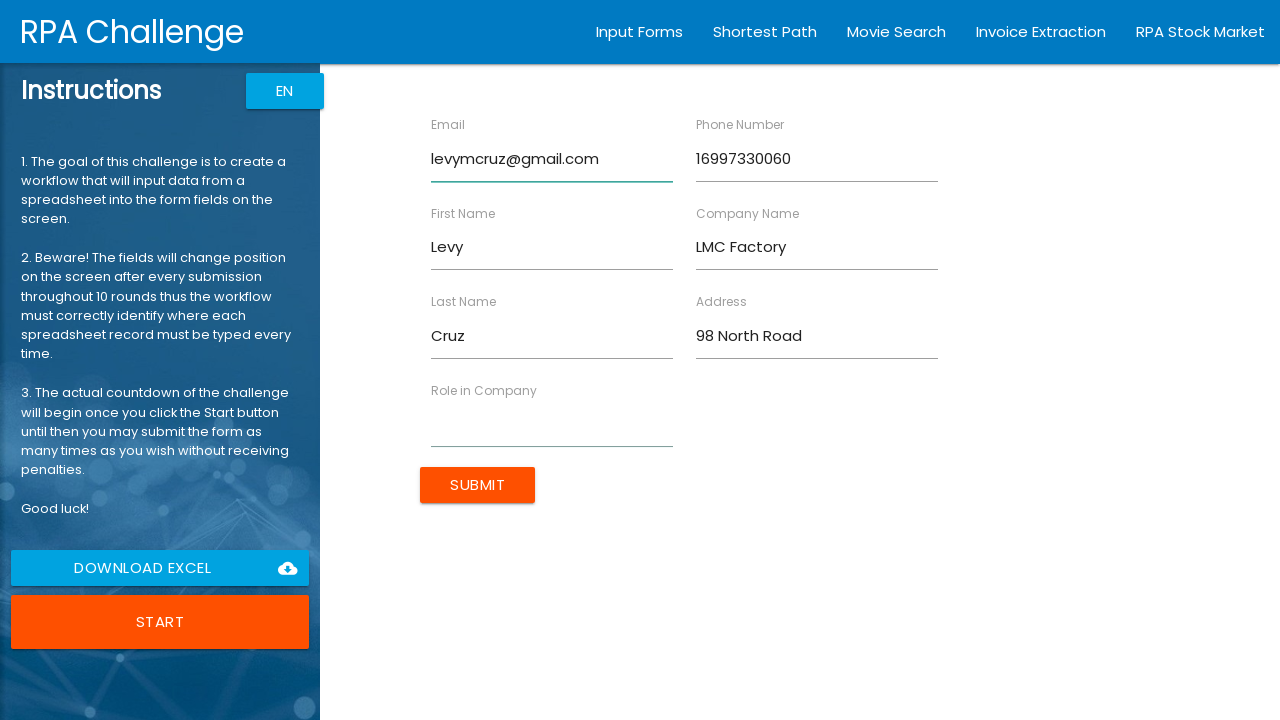

Filled role field with 'Analyst' on //*[@ng-reflect-name='labelRole']
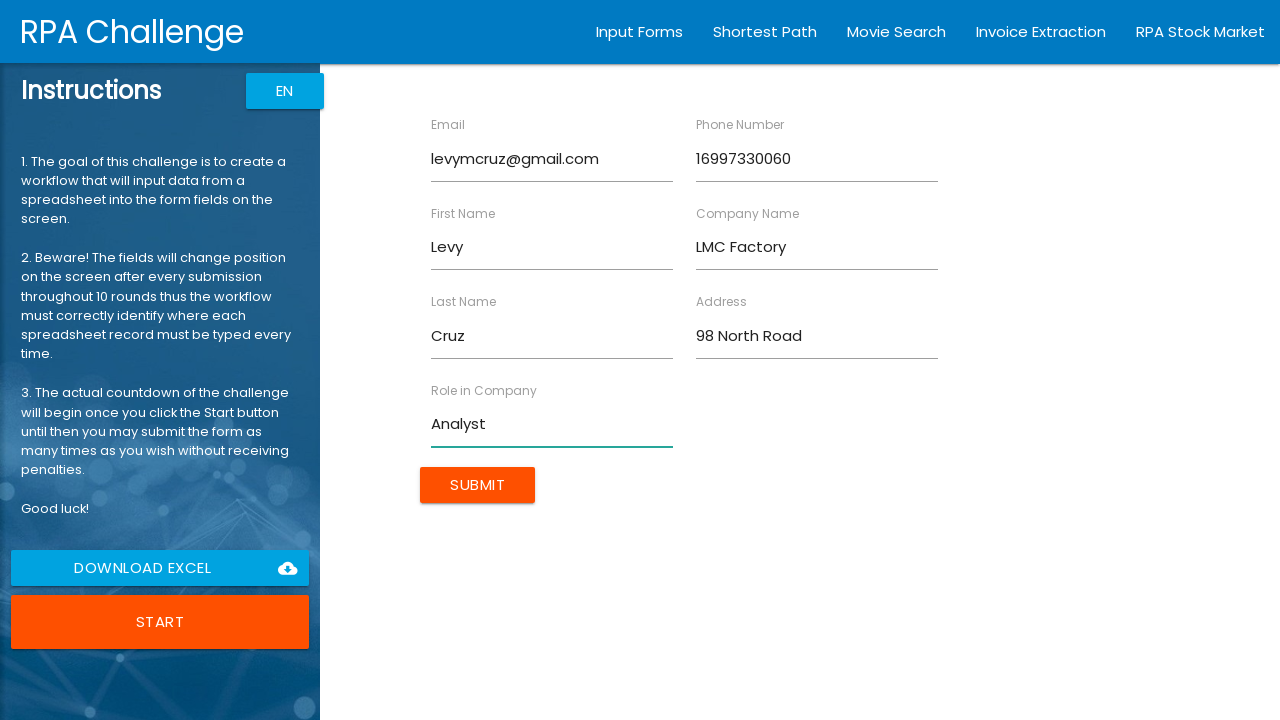

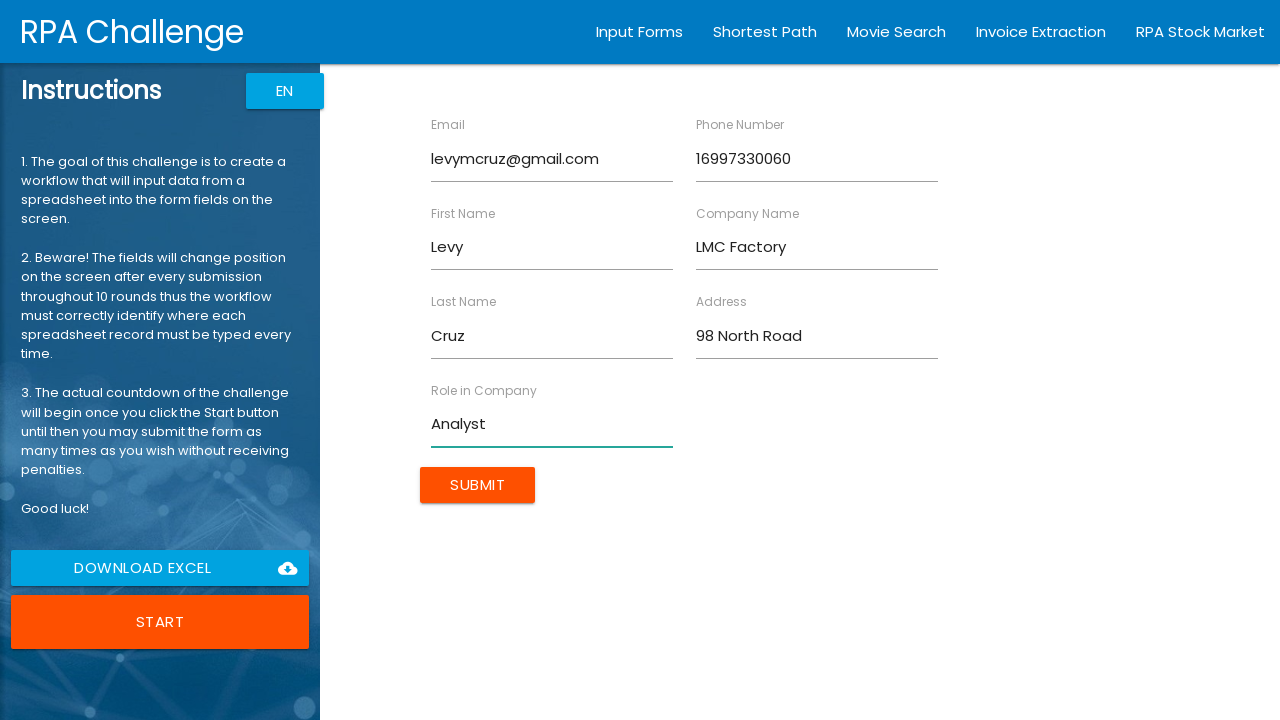